Tests limiting WebDriver scope by finding links within a specific footer section, opening multiple links in new tabs using keyboard shortcuts, and switching between the opened windows/tabs.

Starting URL: https://rahulshettyacademy.com/AutomationPractice/

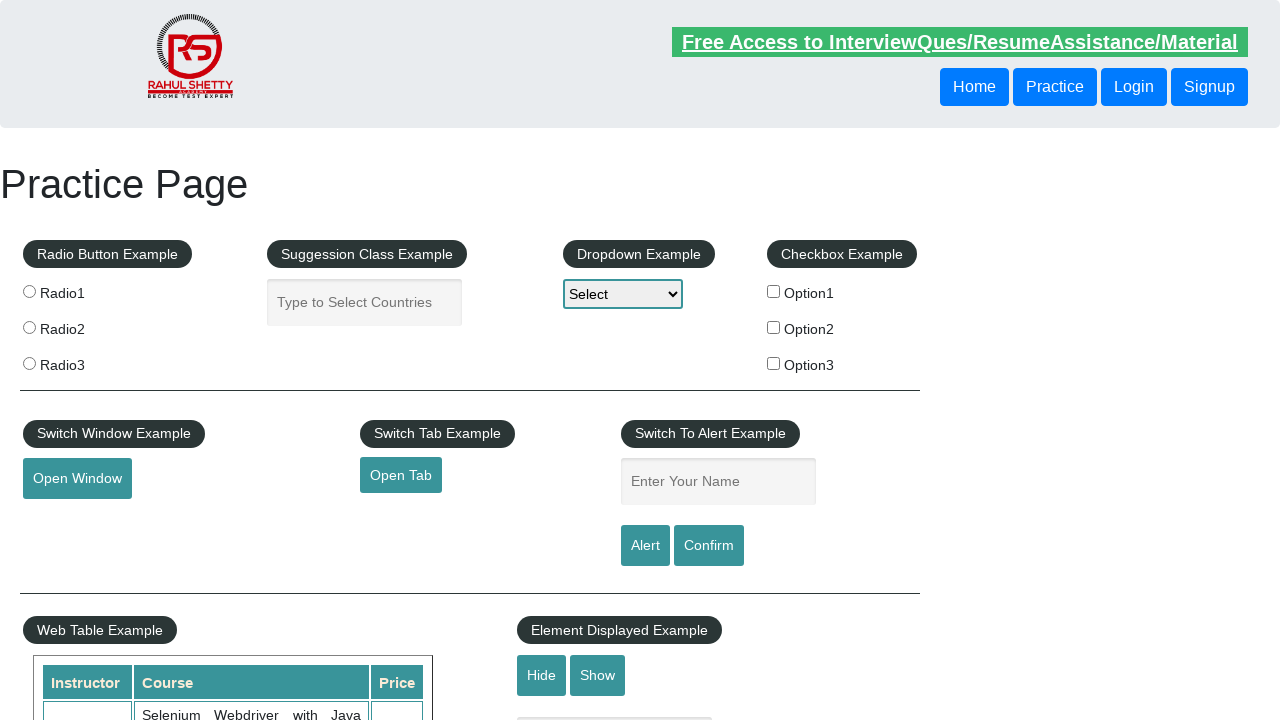

Waited for footer section (#gf-BIG) to load
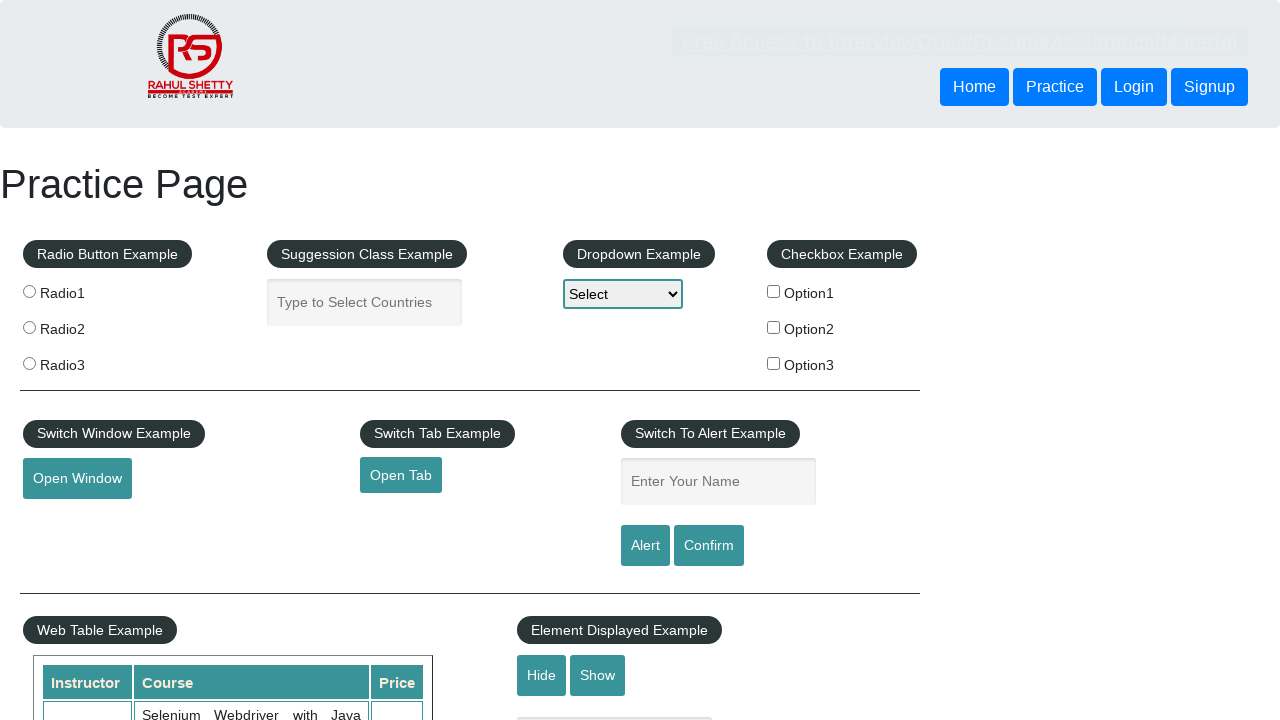

Located footer section element
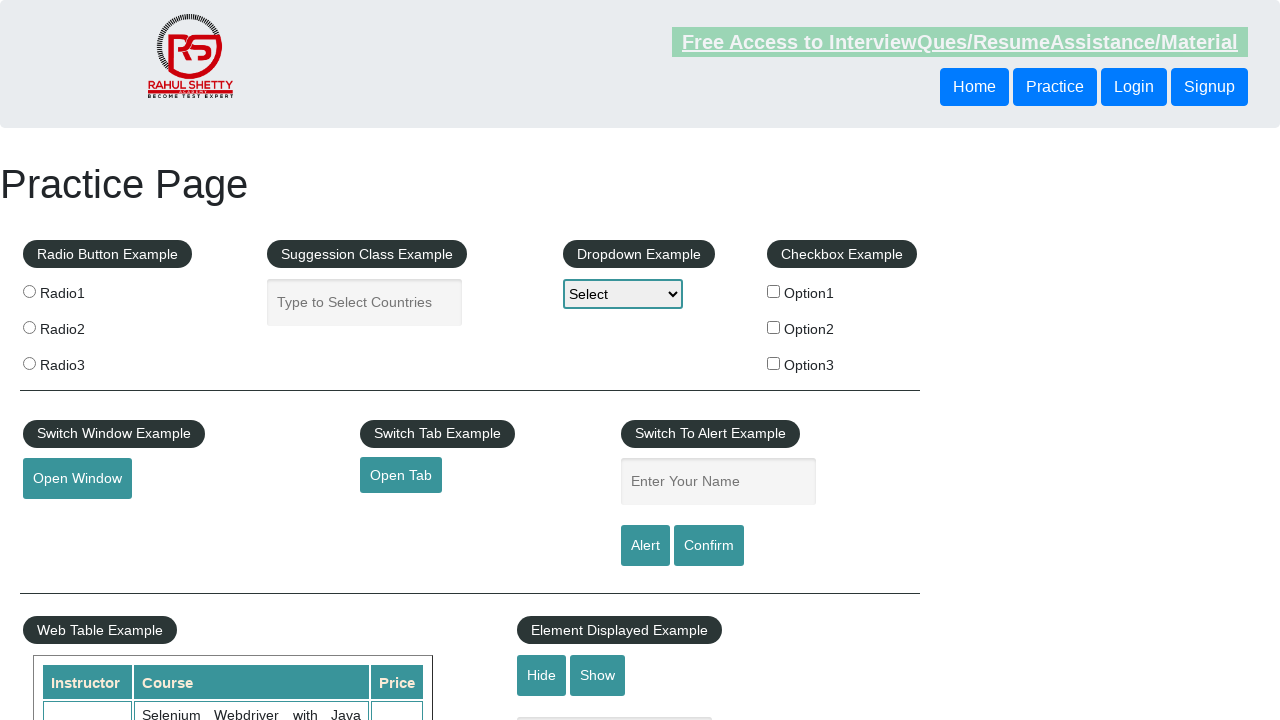

Located first column list within footer table
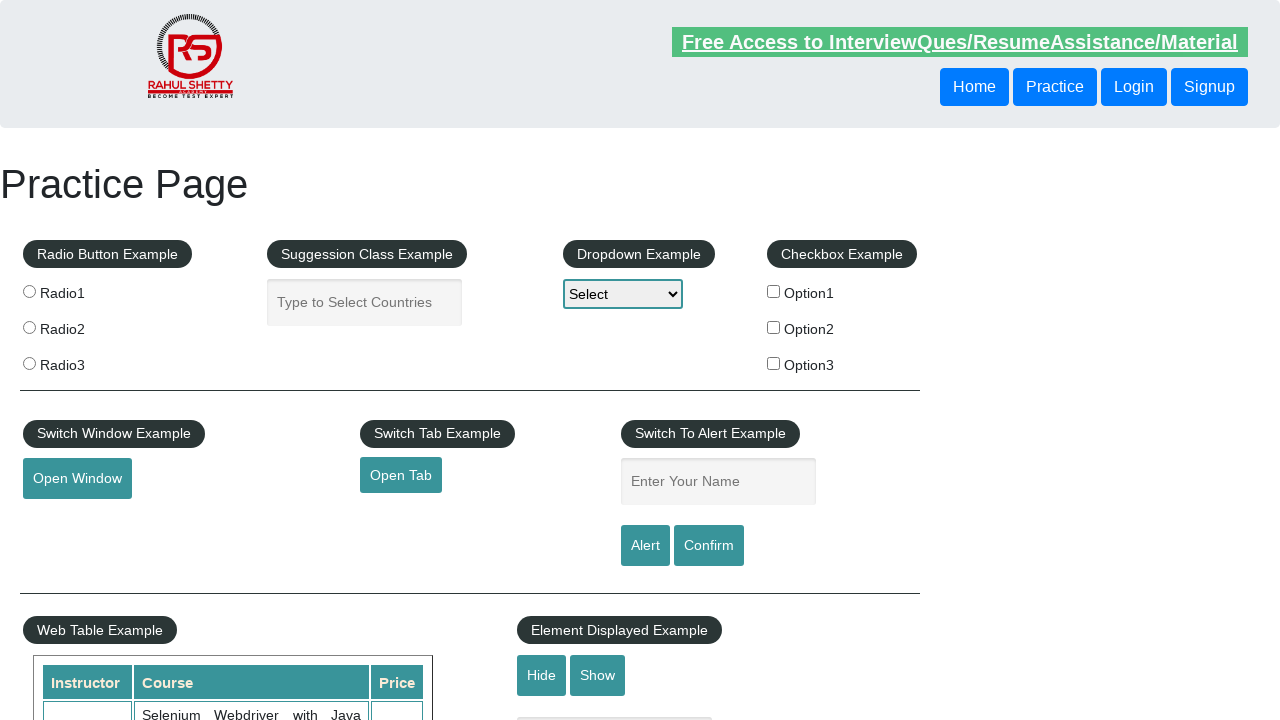

Located all links in footer column
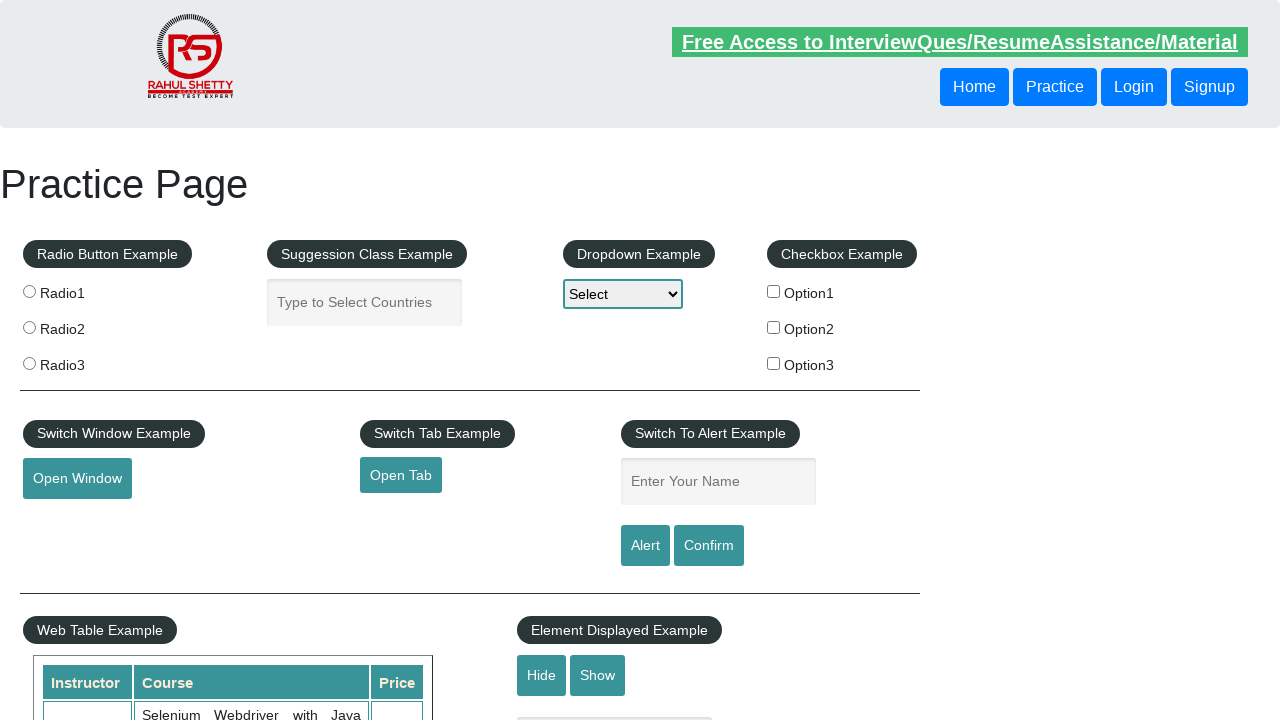

Retrieved count of links in footer column: 5
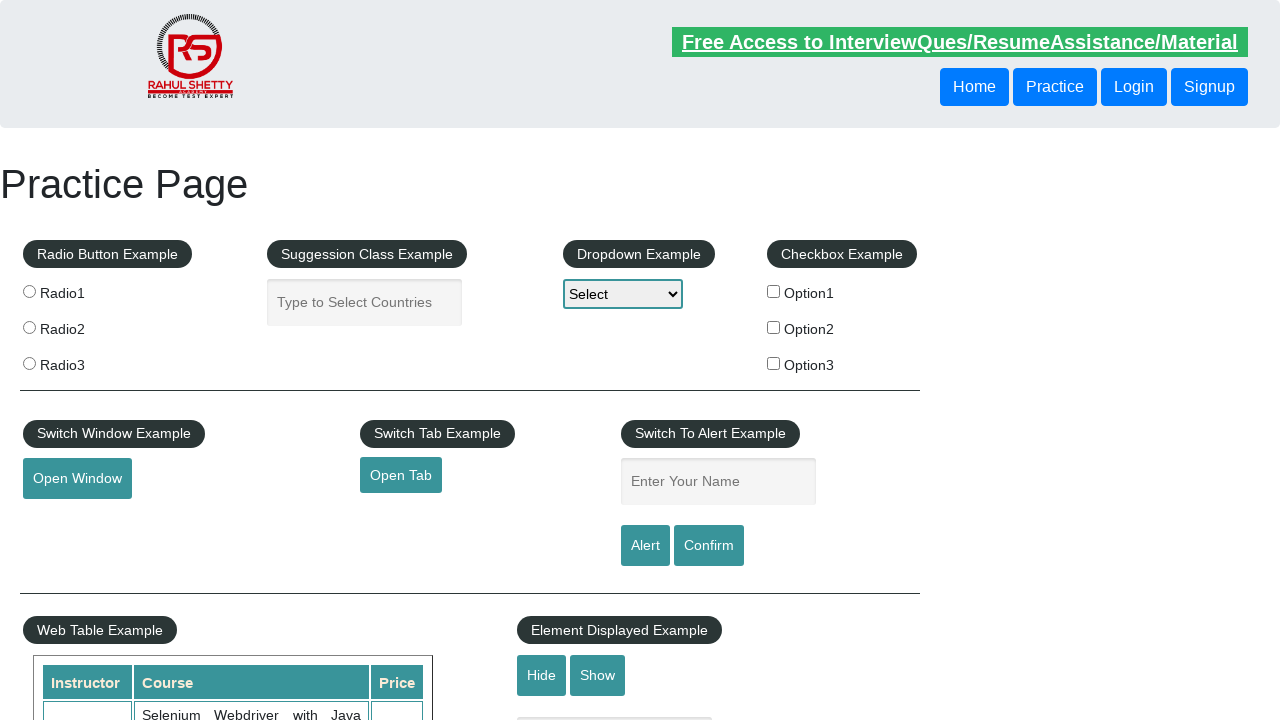

Located link at index 1 in footer column
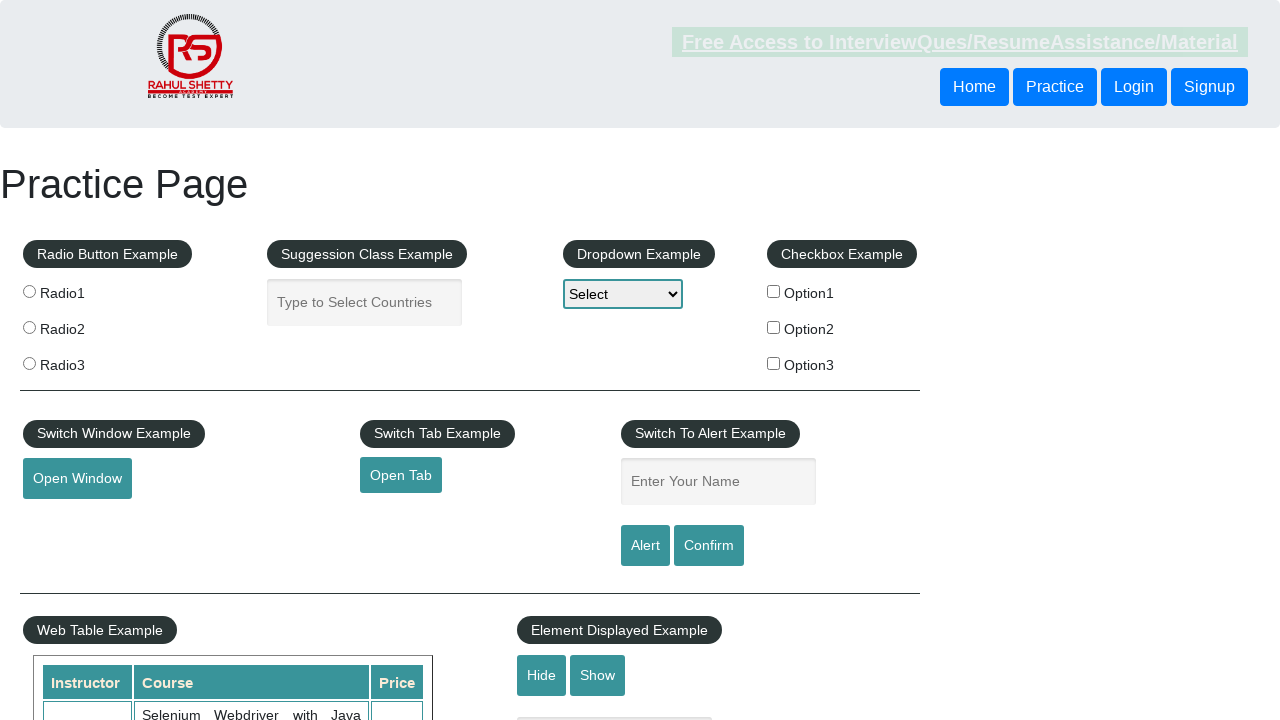

Opened link 1 in new tab using Ctrl+Click at (68, 520) on #gf-BIG >> xpath=//table/tbody/tr/td[1]/ul >> a >> nth=1
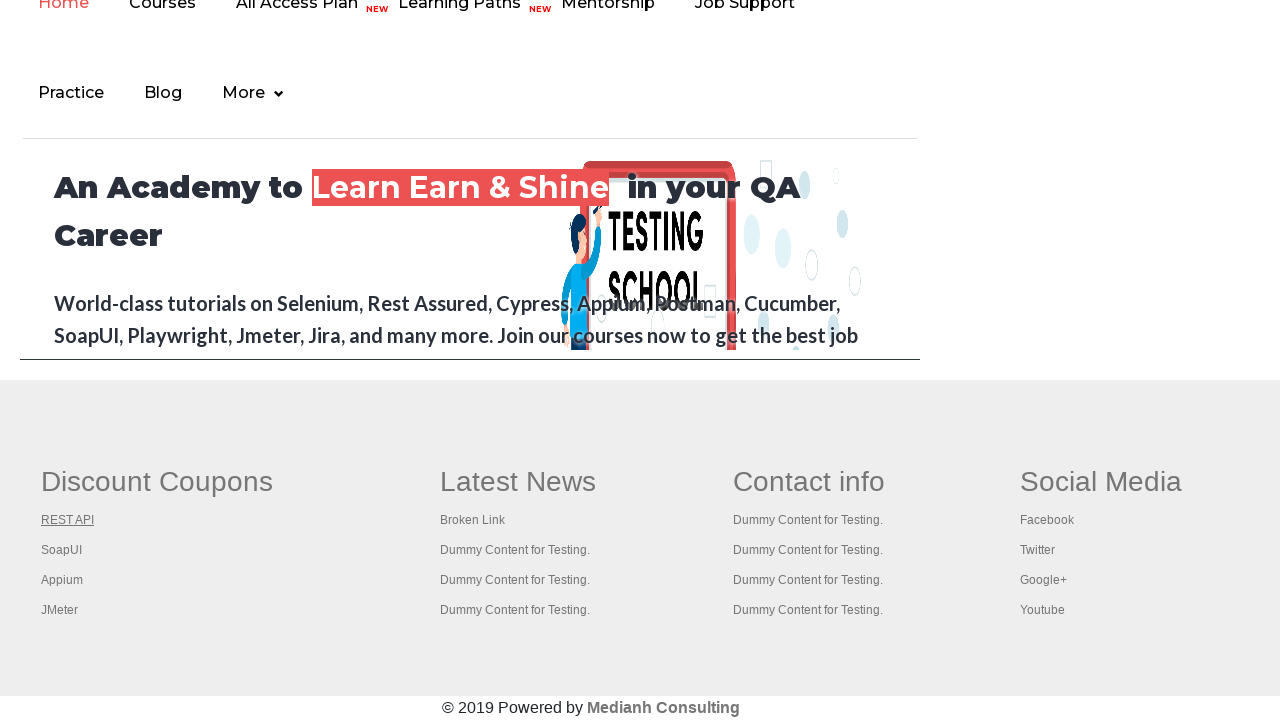

Waited 2 seconds for new tab to load after opening link 1
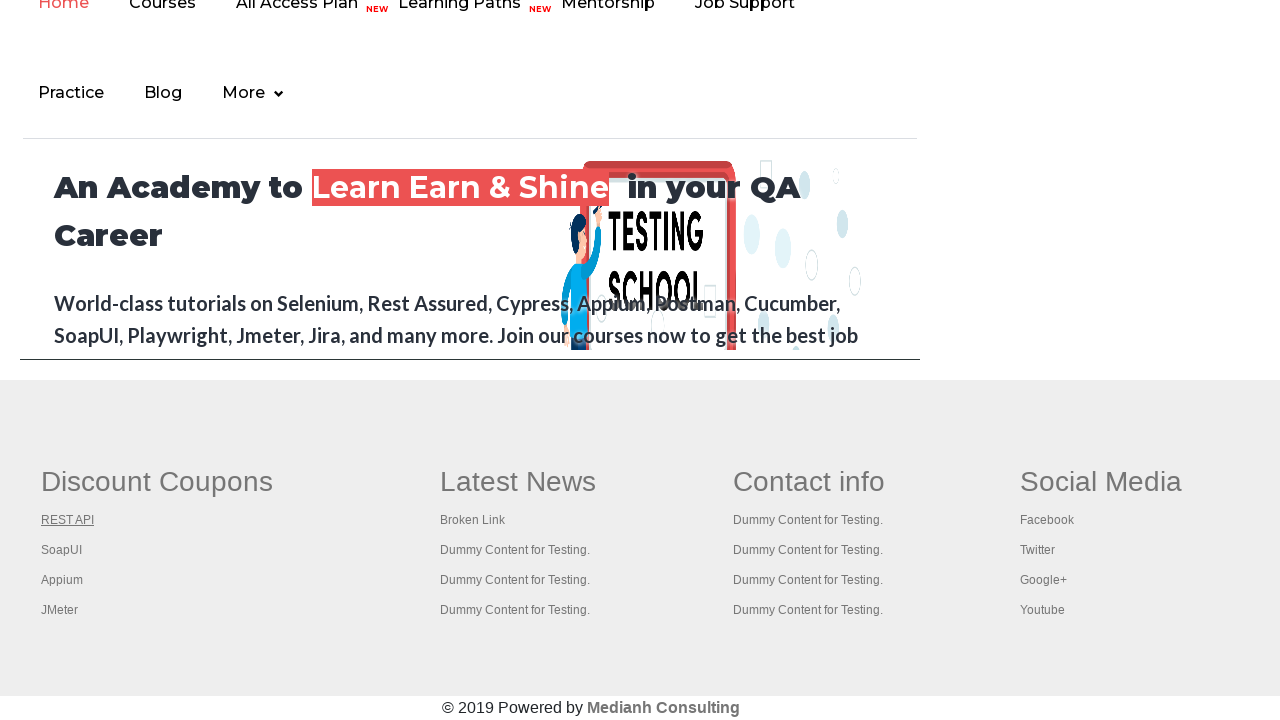

Located link at index 2 in footer column
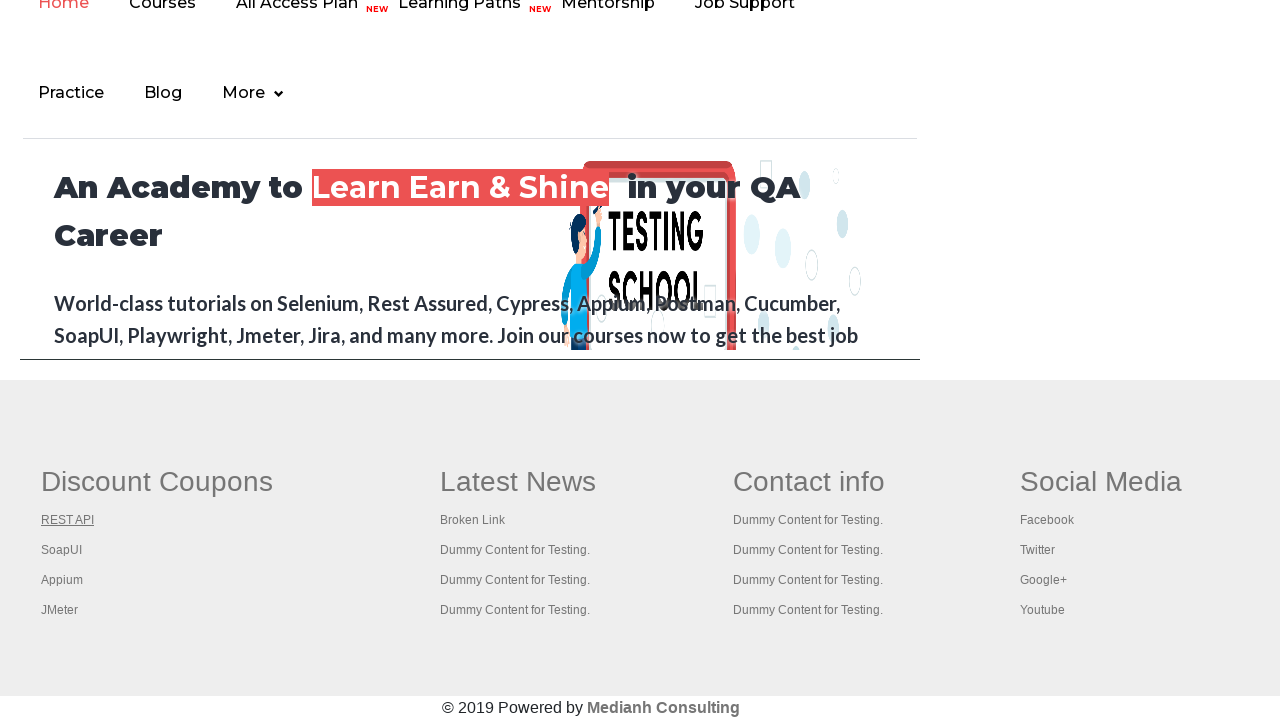

Opened link 2 in new tab using Ctrl+Click at (62, 550) on #gf-BIG >> xpath=//table/tbody/tr/td[1]/ul >> a >> nth=2
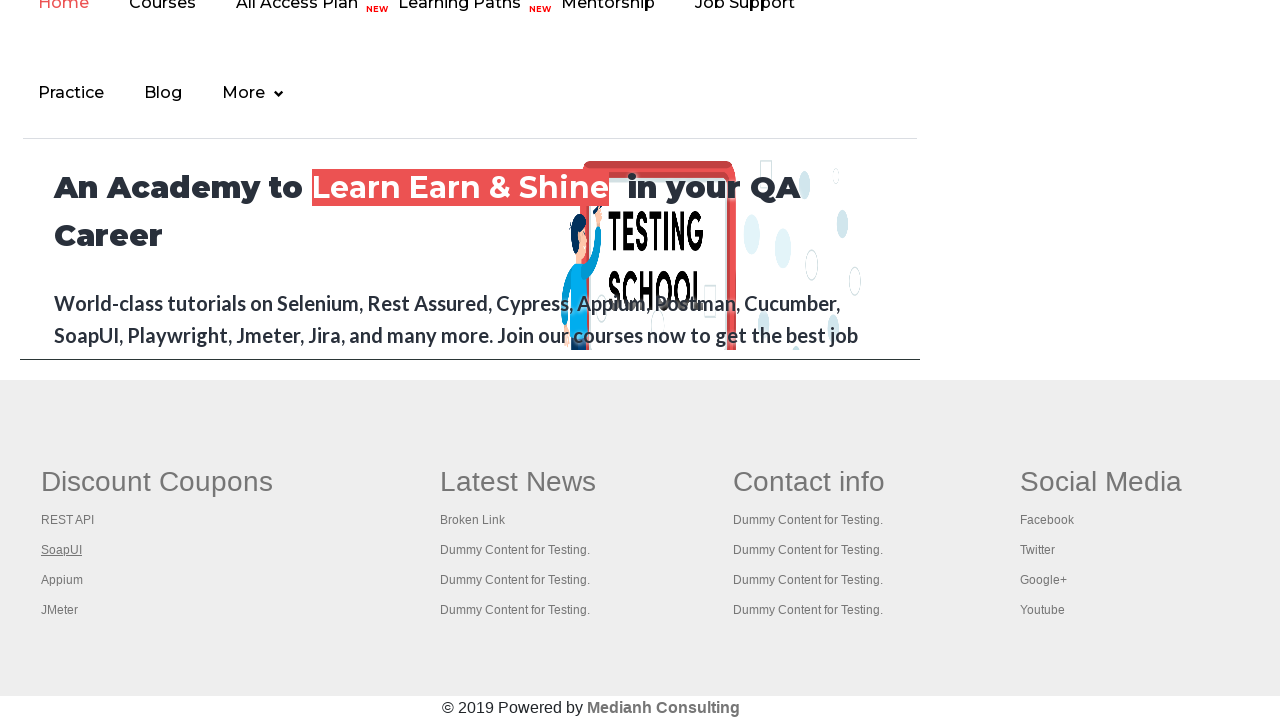

Waited 2 seconds for new tab to load after opening link 2
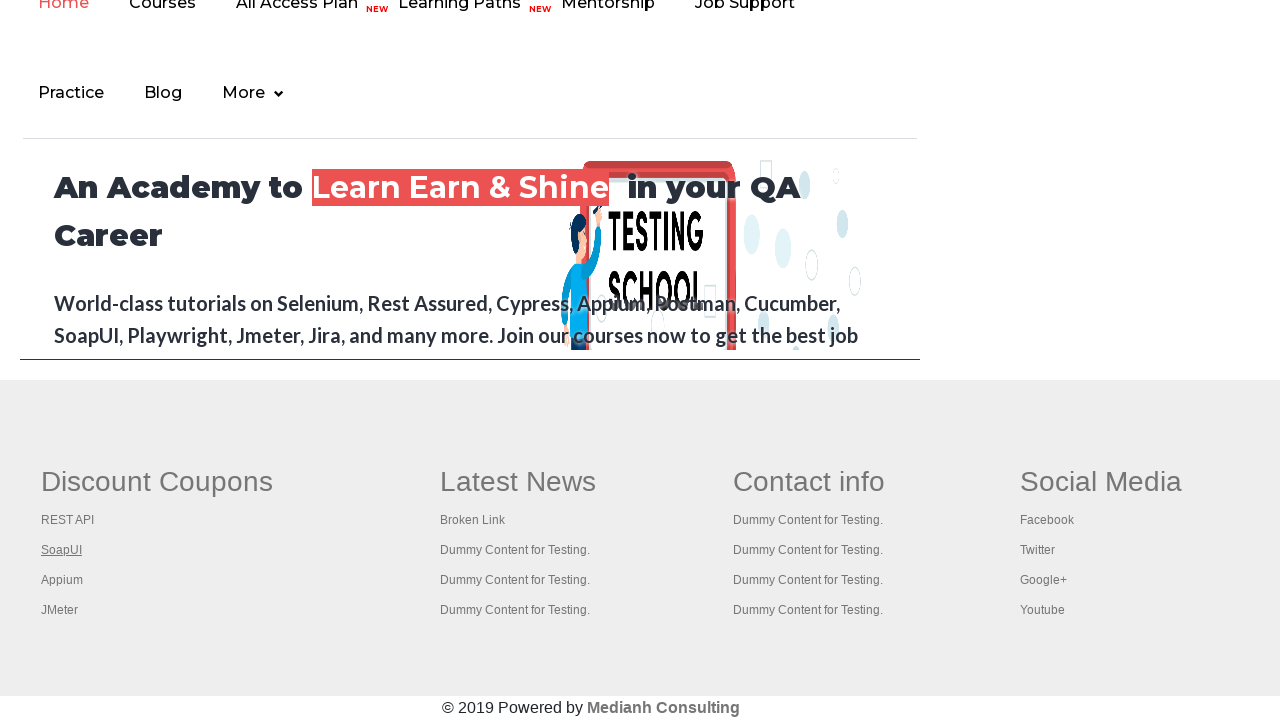

Located link at index 3 in footer column
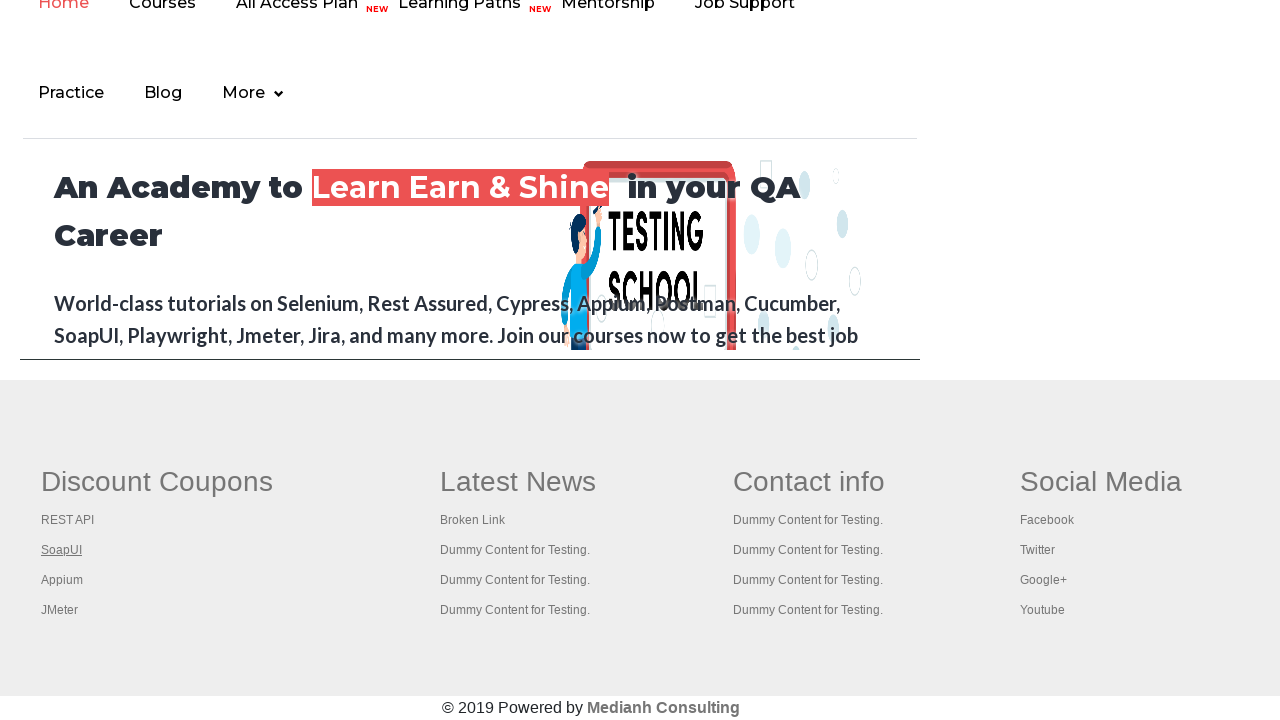

Opened link 3 in new tab using Ctrl+Click at (62, 580) on #gf-BIG >> xpath=//table/tbody/tr/td[1]/ul >> a >> nth=3
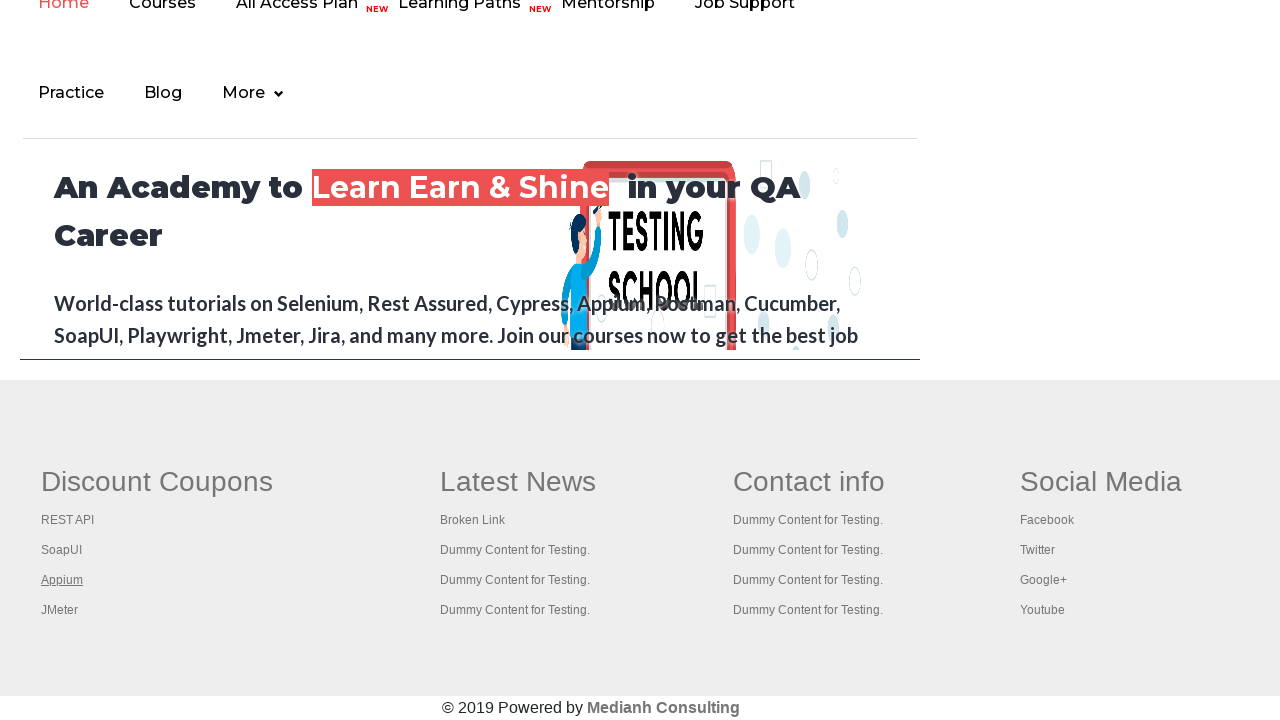

Waited 2 seconds for new tab to load after opening link 3
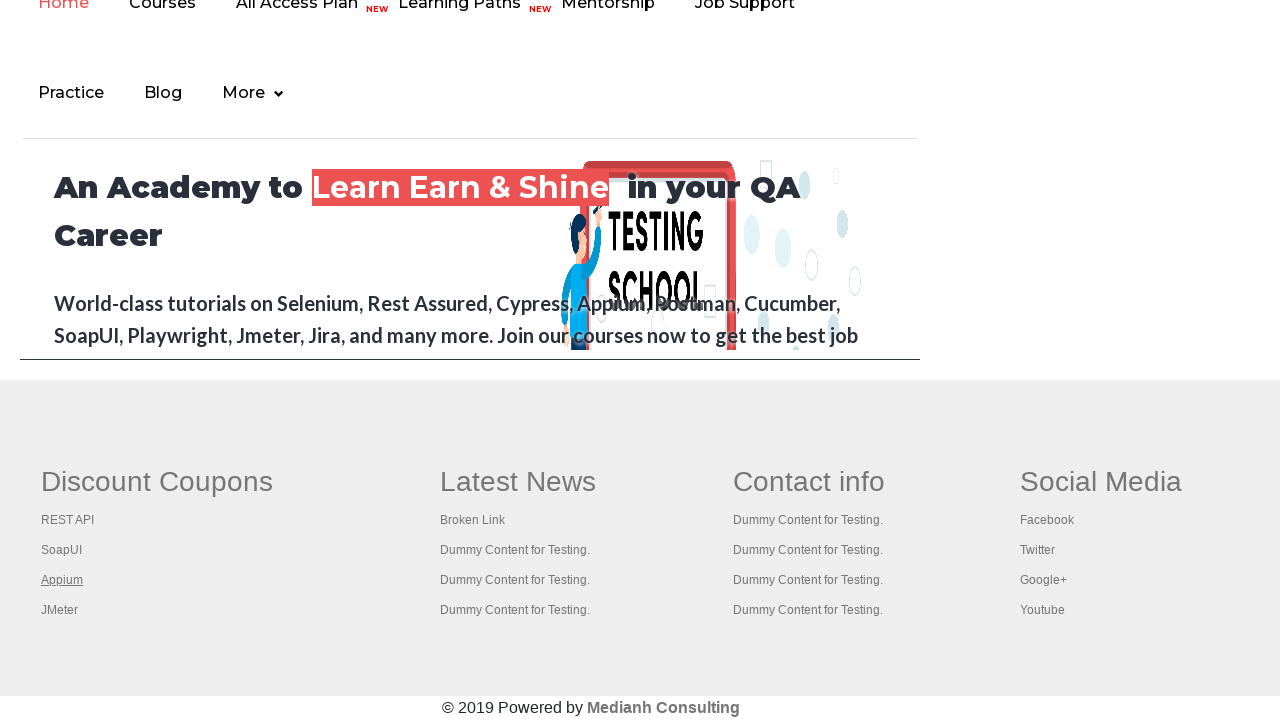

Located link at index 4 in footer column
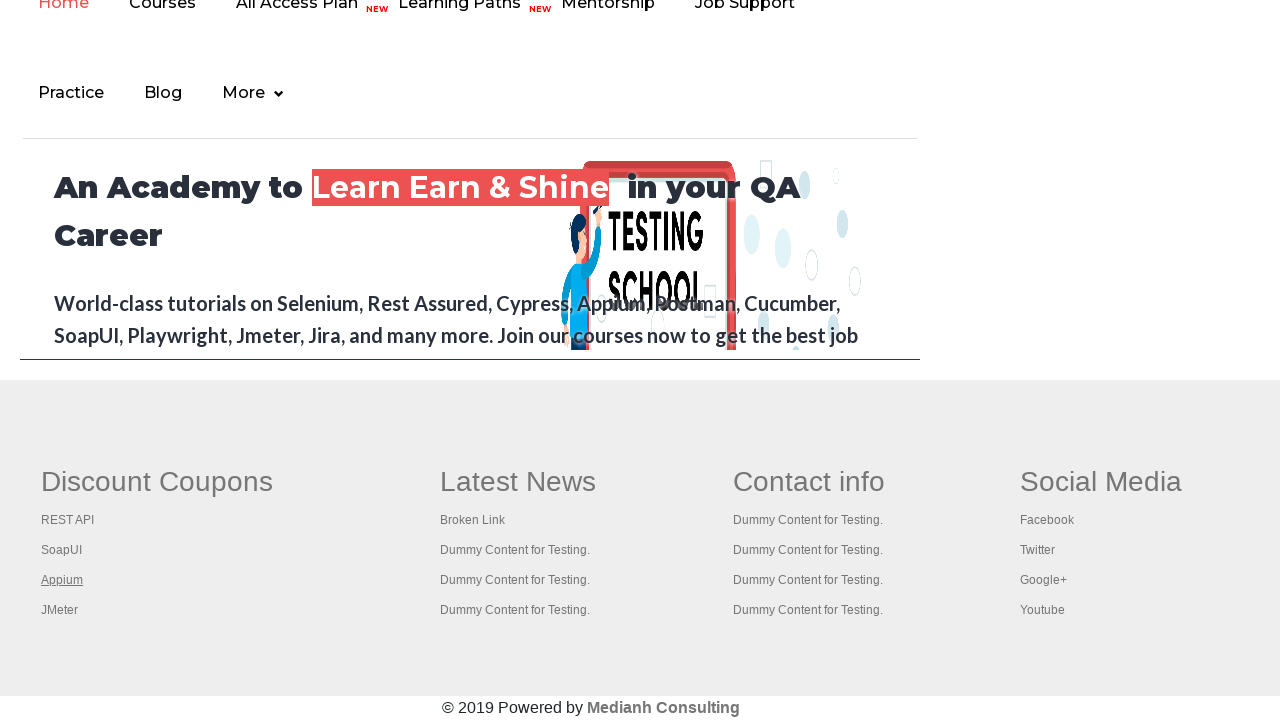

Opened link 4 in new tab using Ctrl+Click at (60, 610) on #gf-BIG >> xpath=//table/tbody/tr/td[1]/ul >> a >> nth=4
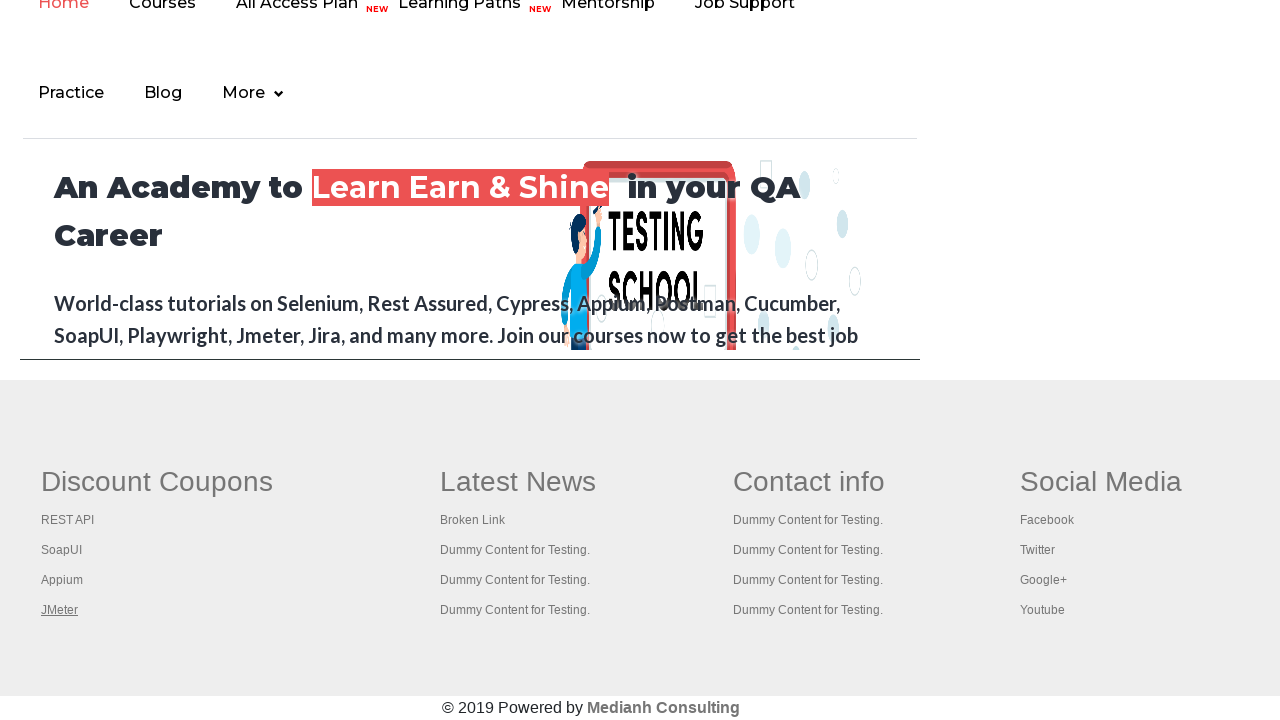

Waited 2 seconds for new tab to load after opening link 4
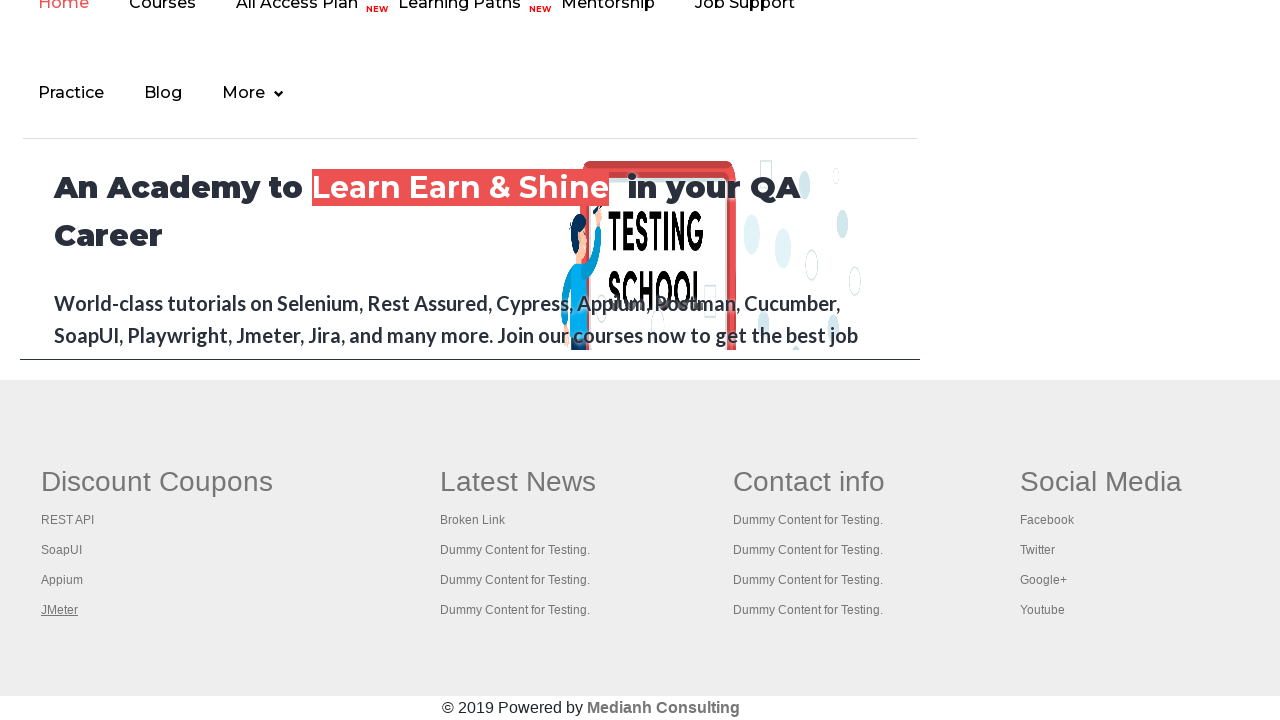

Retrieved all open pages/tabs: 5 total
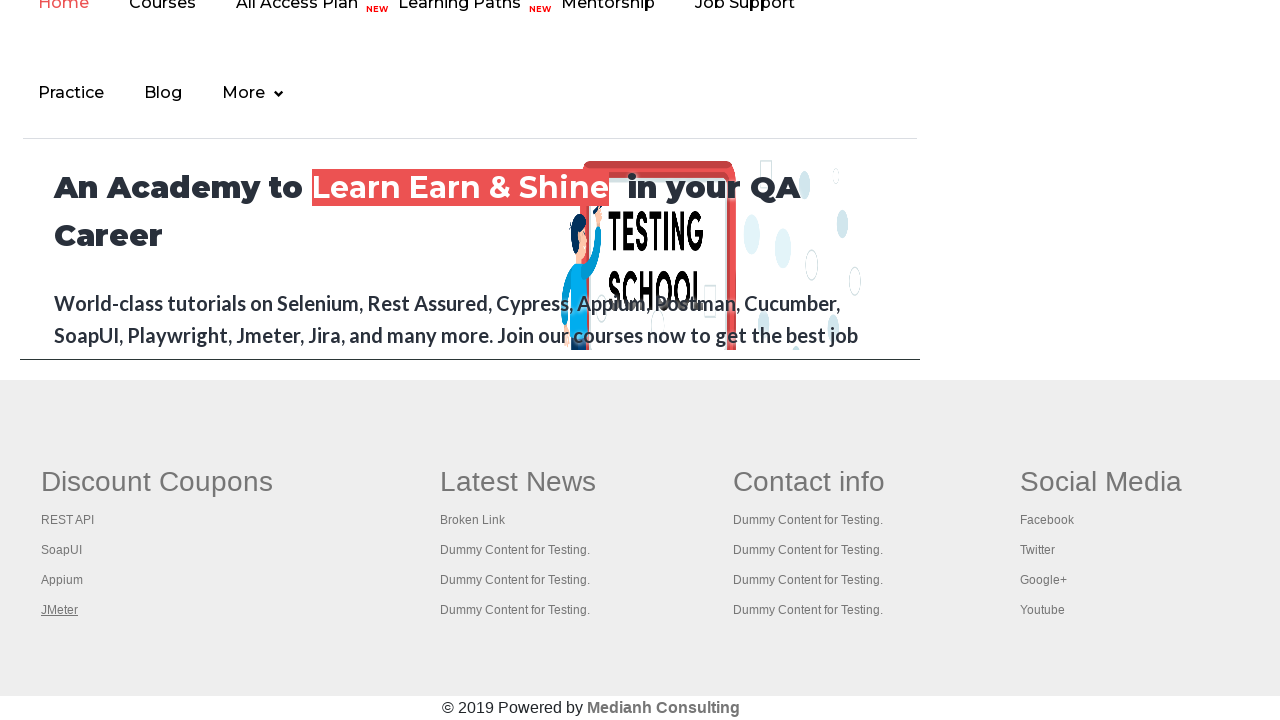

Brought page to front: https://rahulshettyacademy.com/AutomationPractice/
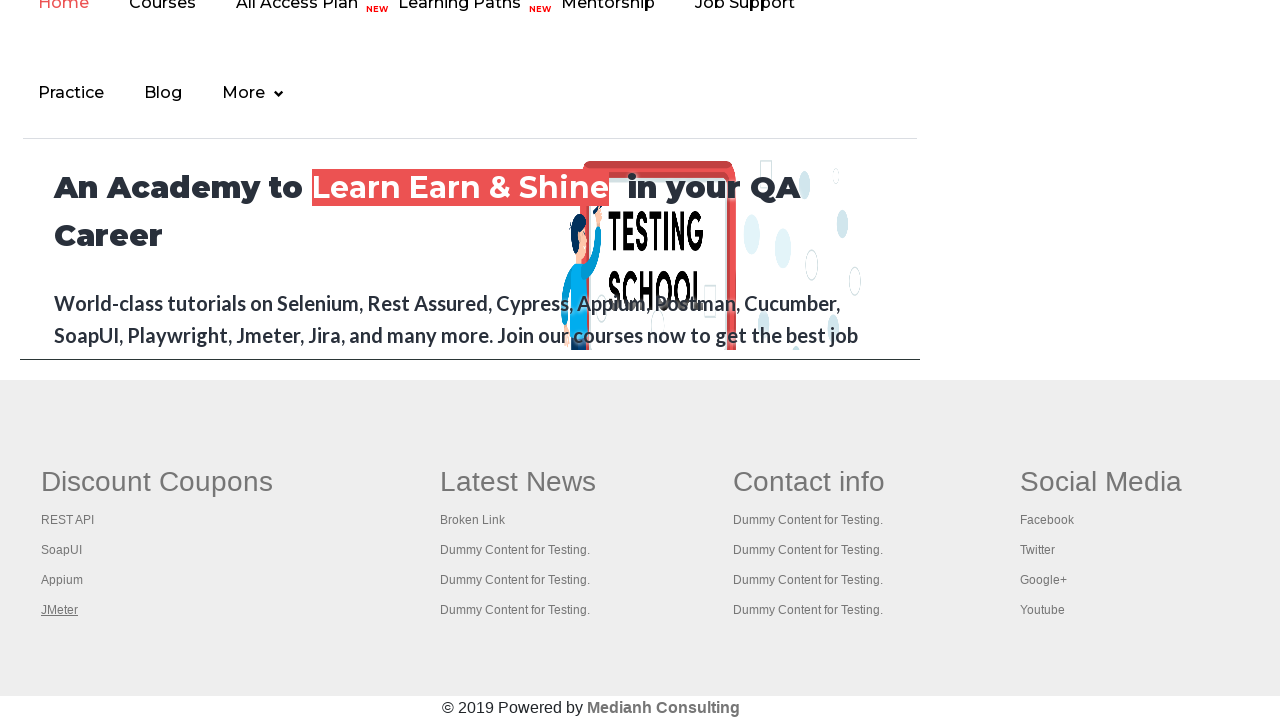

Waited for page to reach domcontentloaded state: https://rahulshettyacademy.com/AutomationPractice/
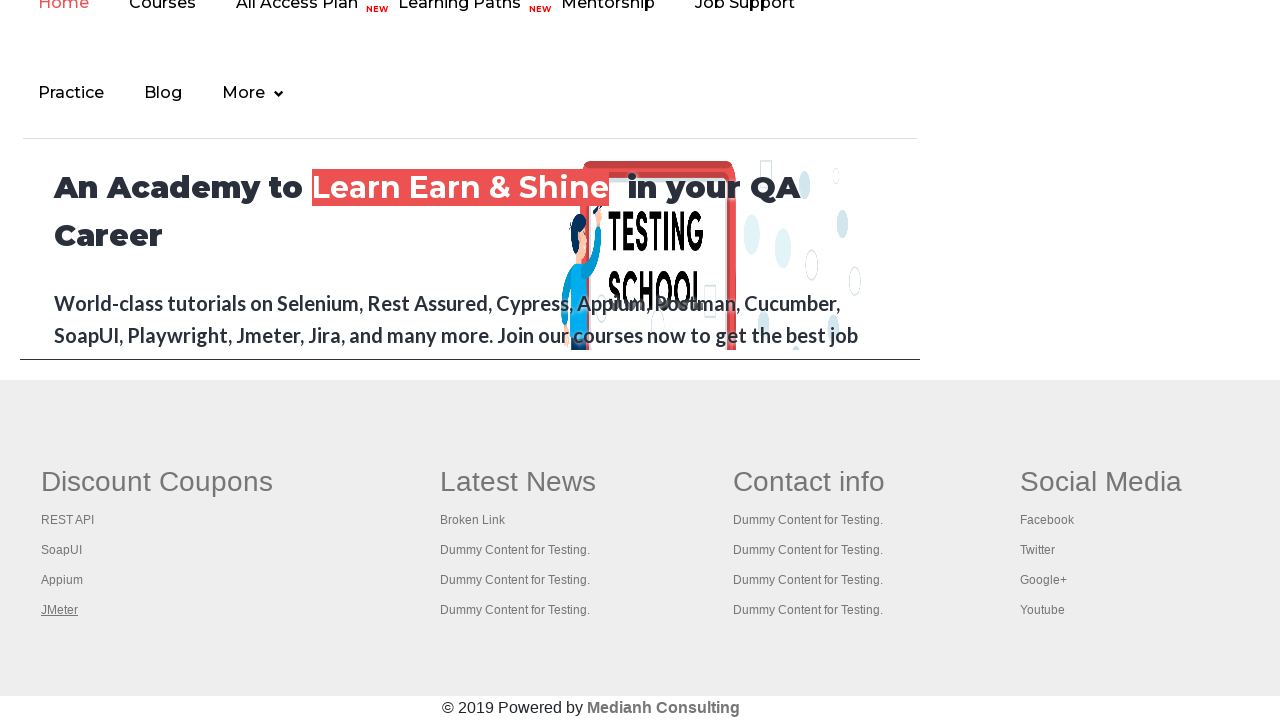

Brought page to front: https://www.restapitutorial.com/
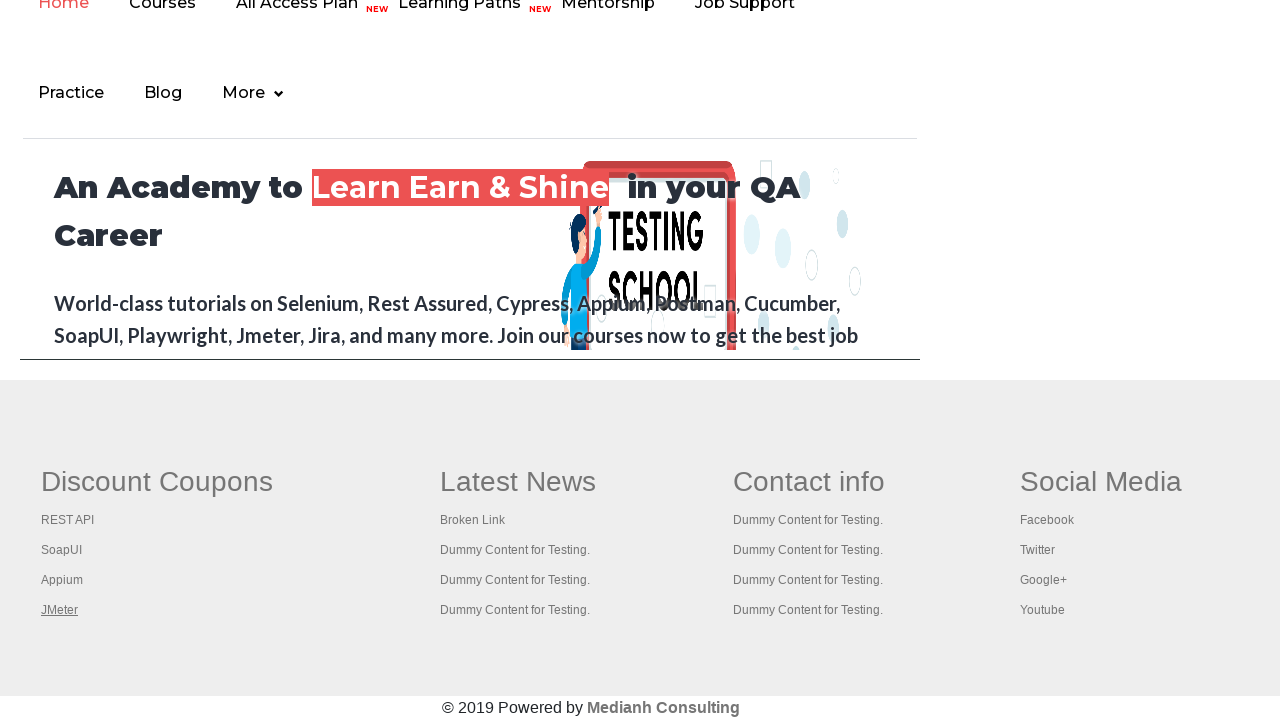

Waited for page to reach domcontentloaded state: https://www.restapitutorial.com/
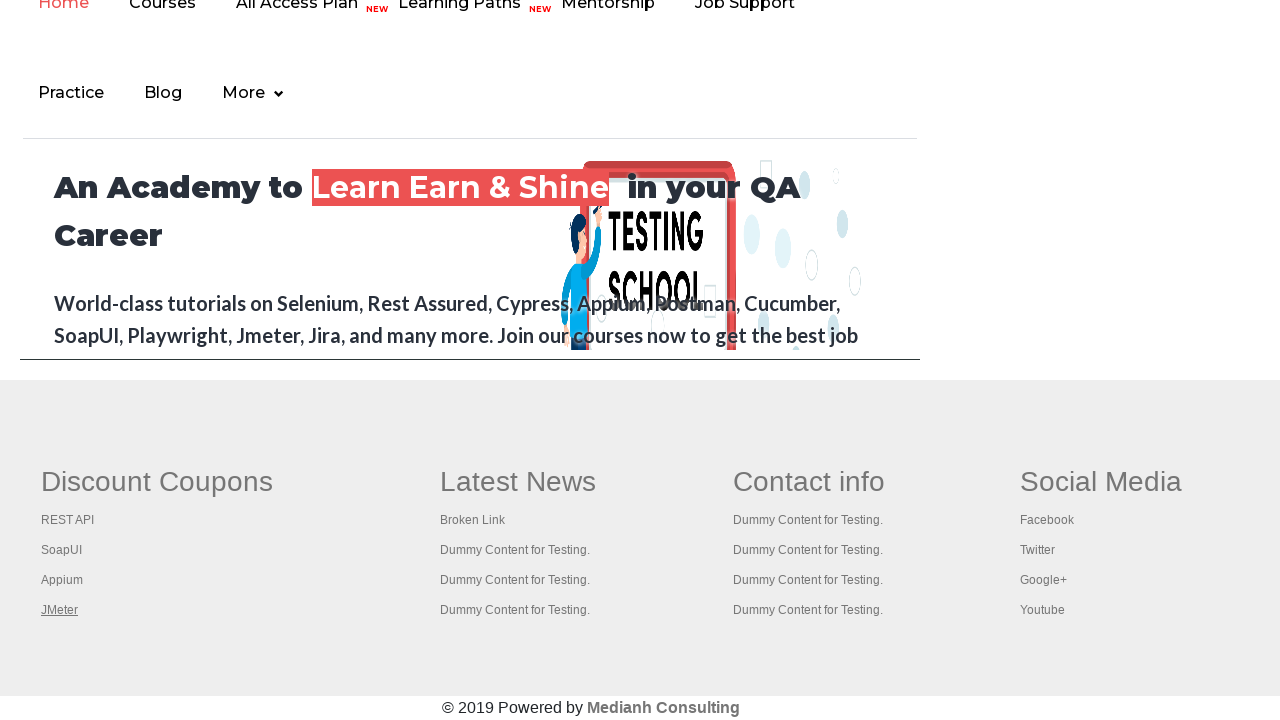

Brought page to front: https://www.soapui.org/
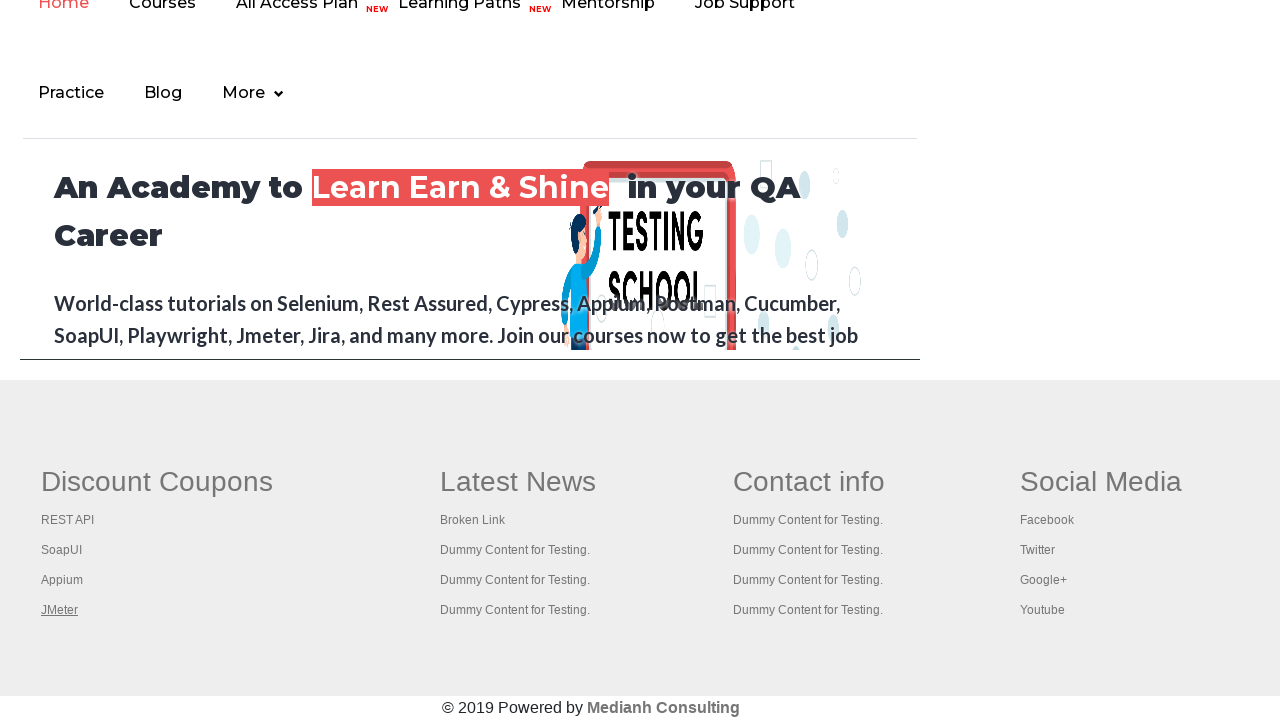

Waited for page to reach domcontentloaded state: https://www.soapui.org/
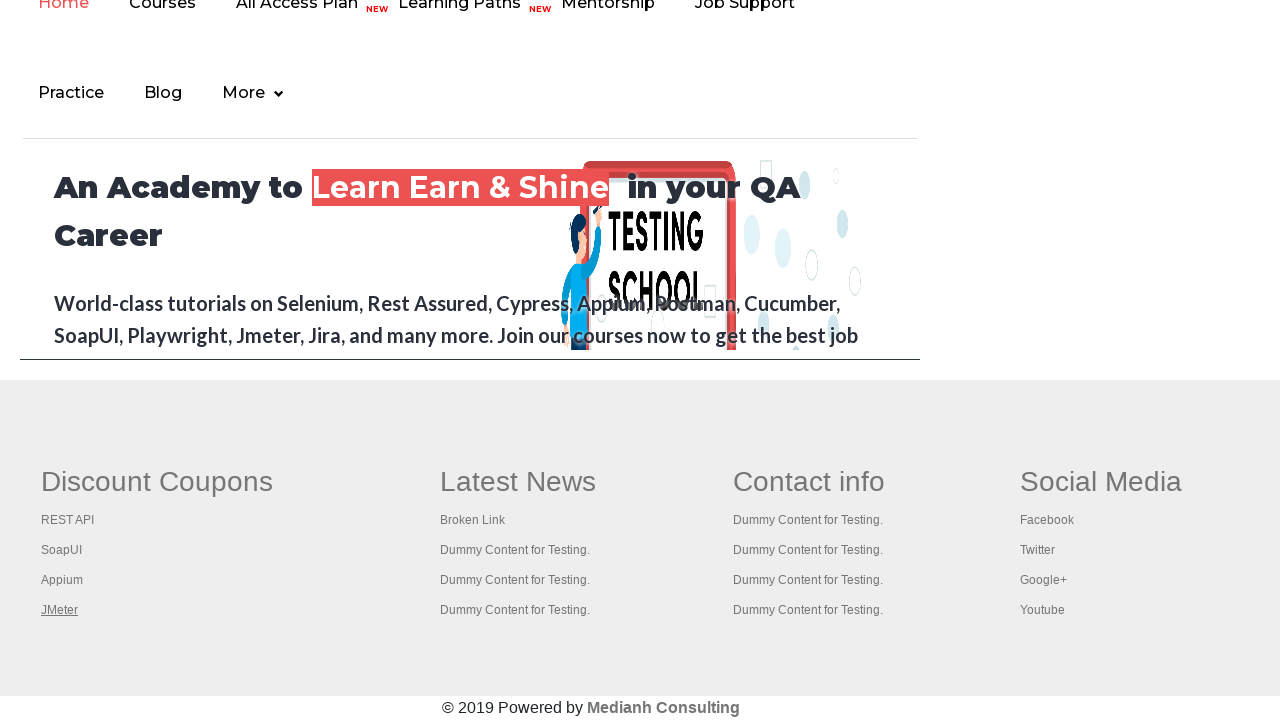

Brought page to front: https://courses.rahulshettyacademy.com/p/appium-tutorial
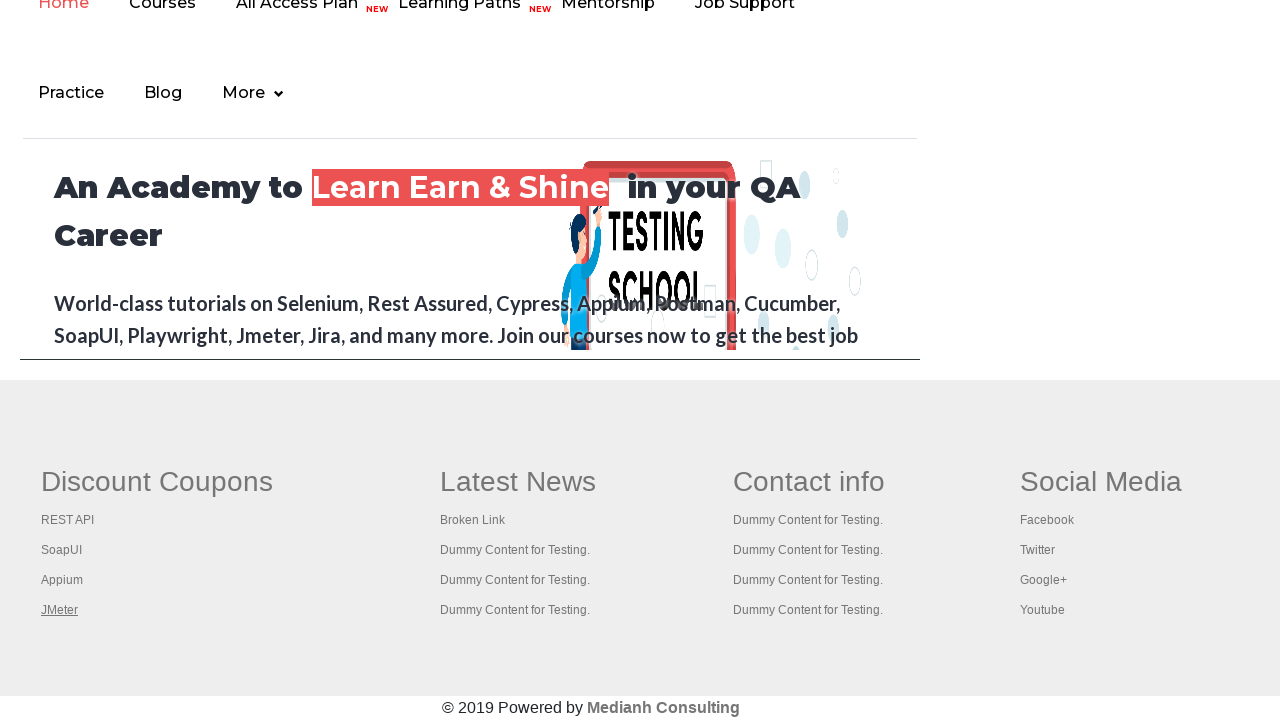

Waited for page to reach domcontentloaded state: https://courses.rahulshettyacademy.com/p/appium-tutorial
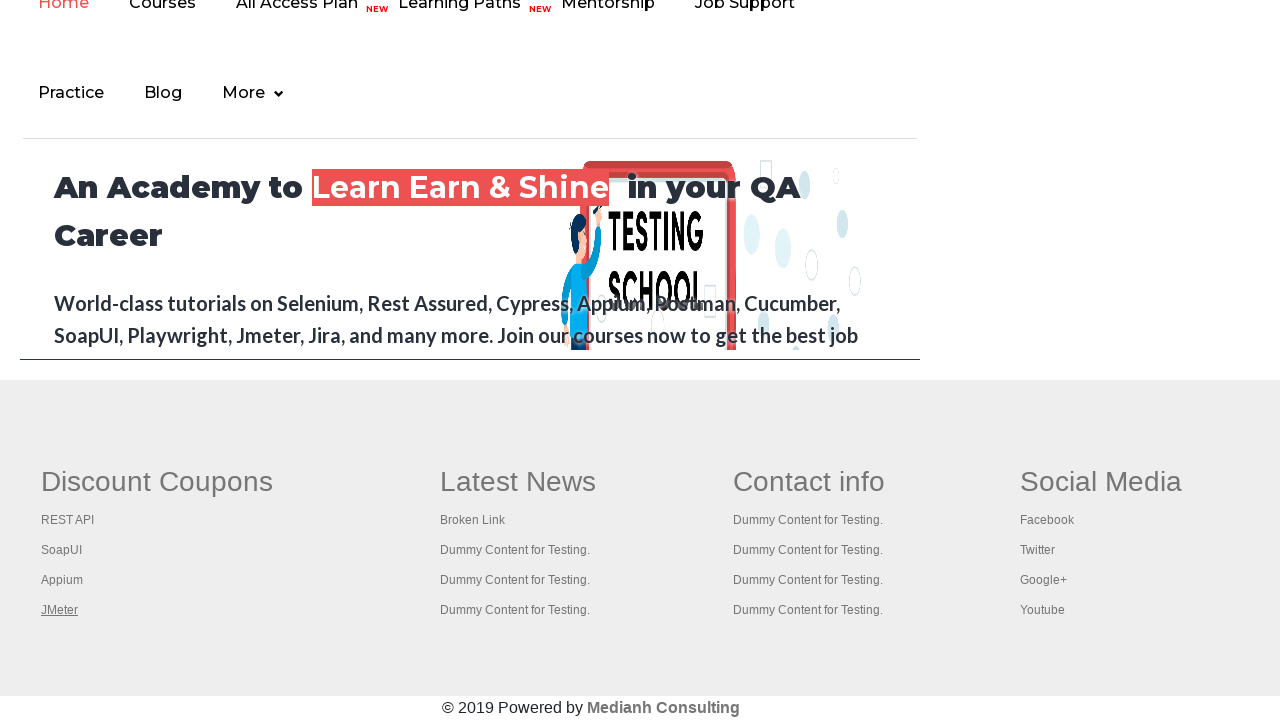

Brought page to front: https://jmeter.apache.org/
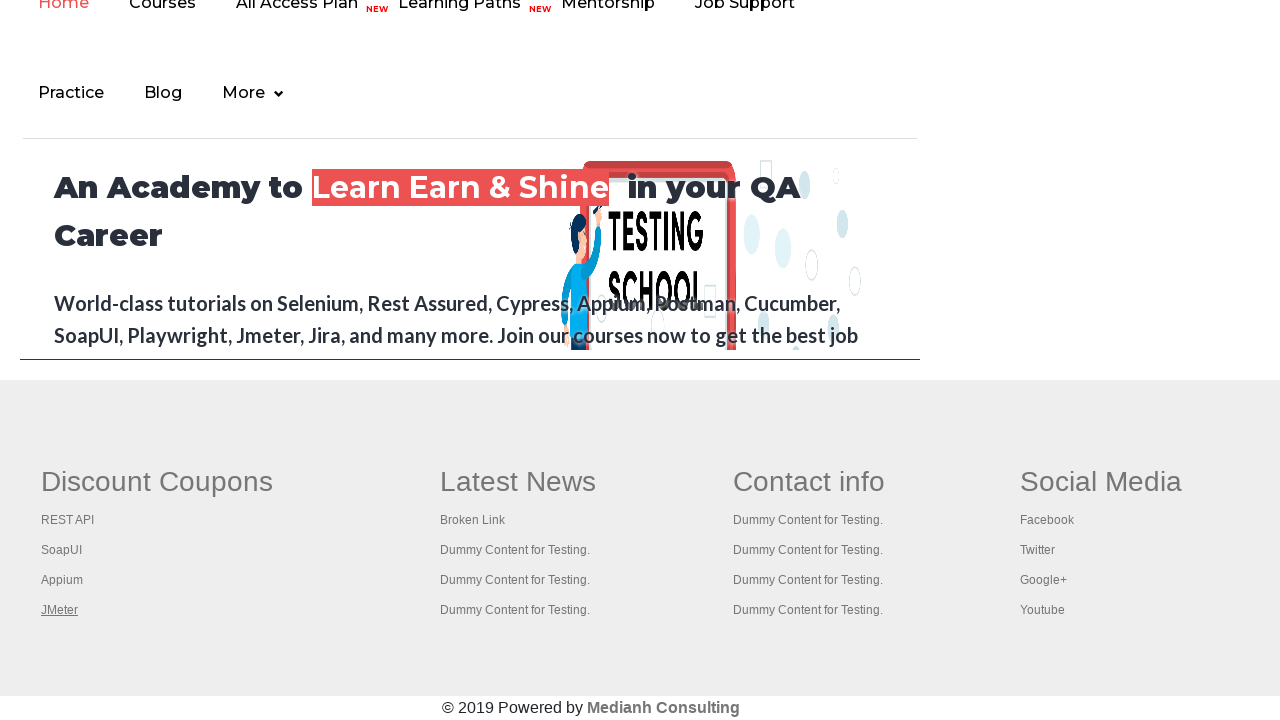

Waited for page to reach domcontentloaded state: https://jmeter.apache.org/
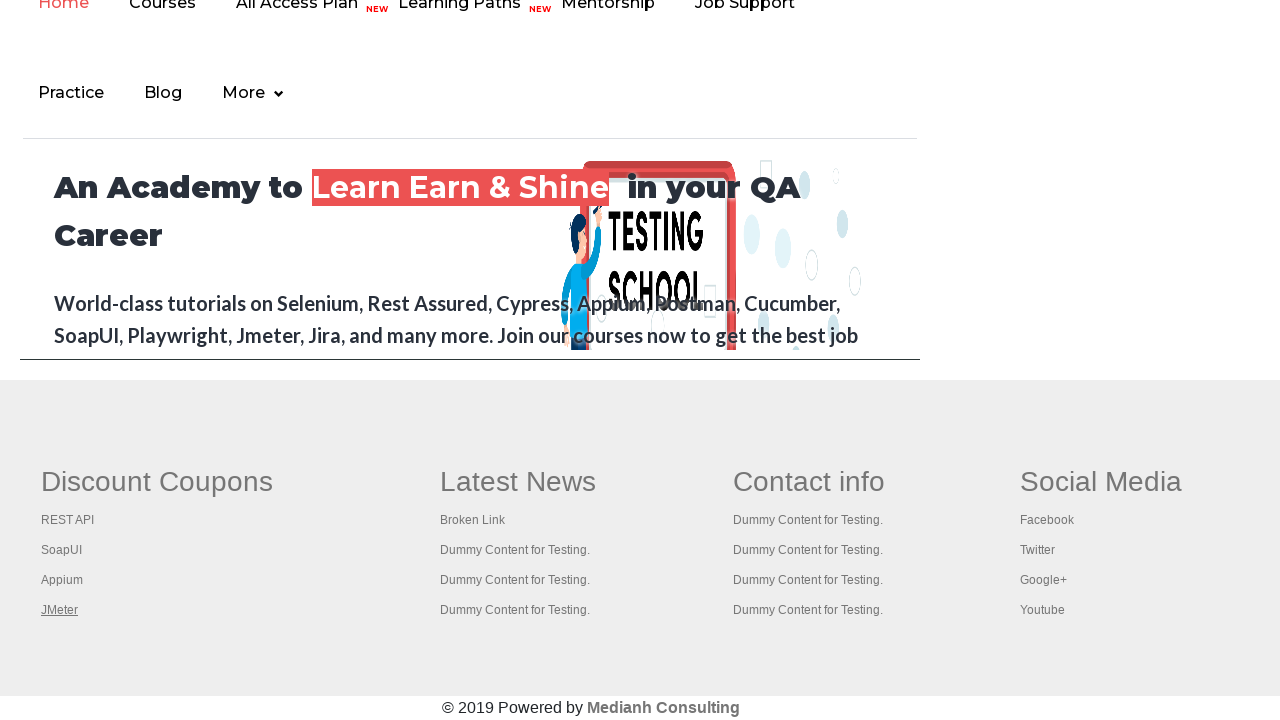

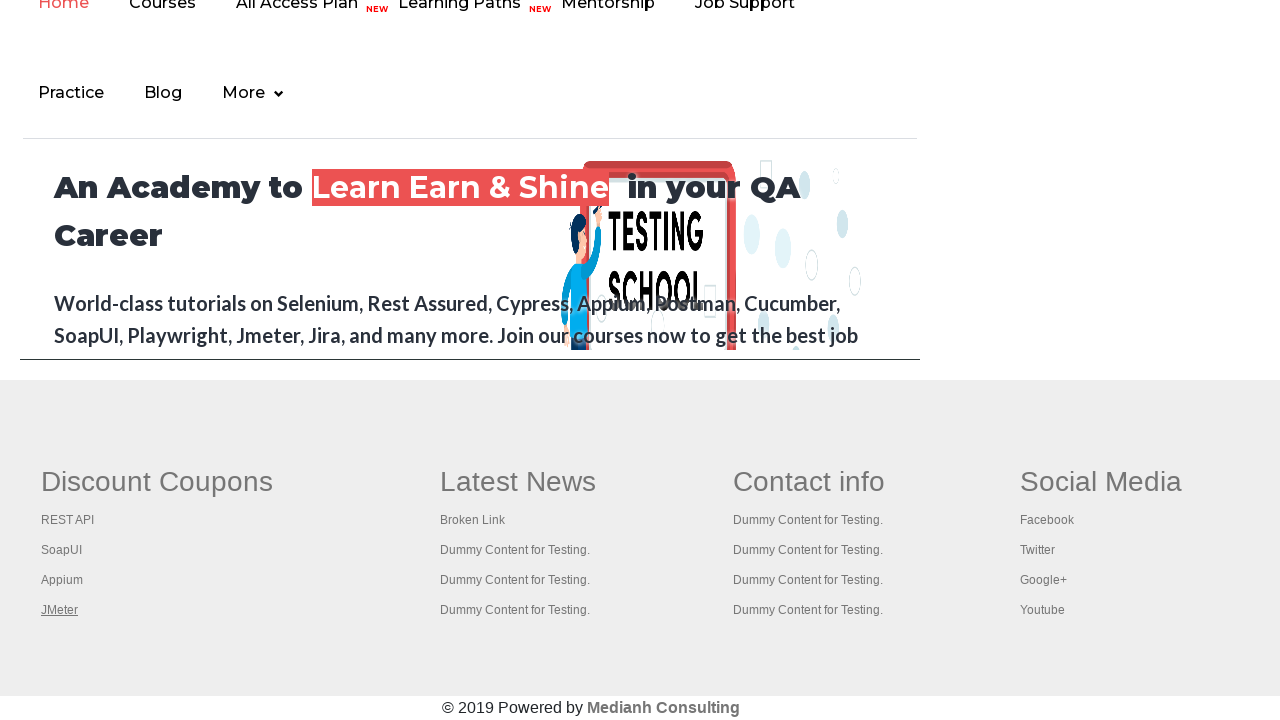